Tests selecting checkboxes by index (3rd and 4th checkbox)

Starting URL: http://antoniotrindade.com.br/treinoautomacao/elementsweb.html

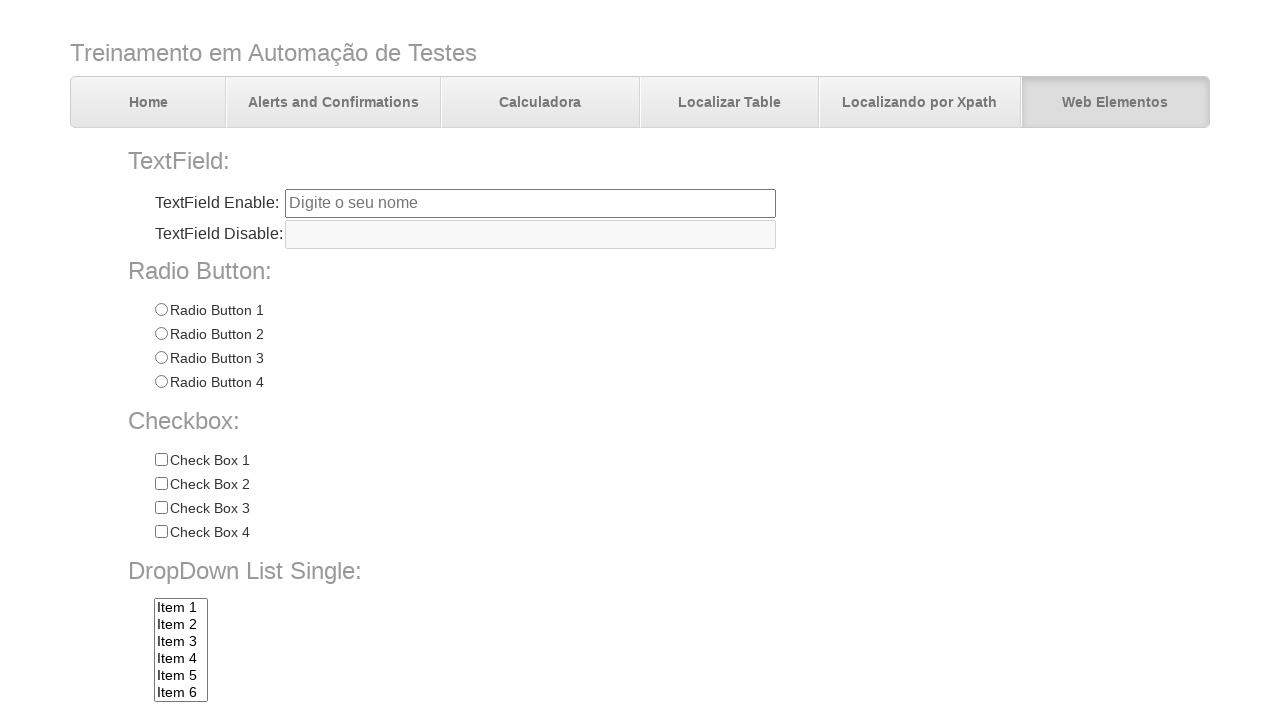

Located all checkboxes with name 'chkbox'
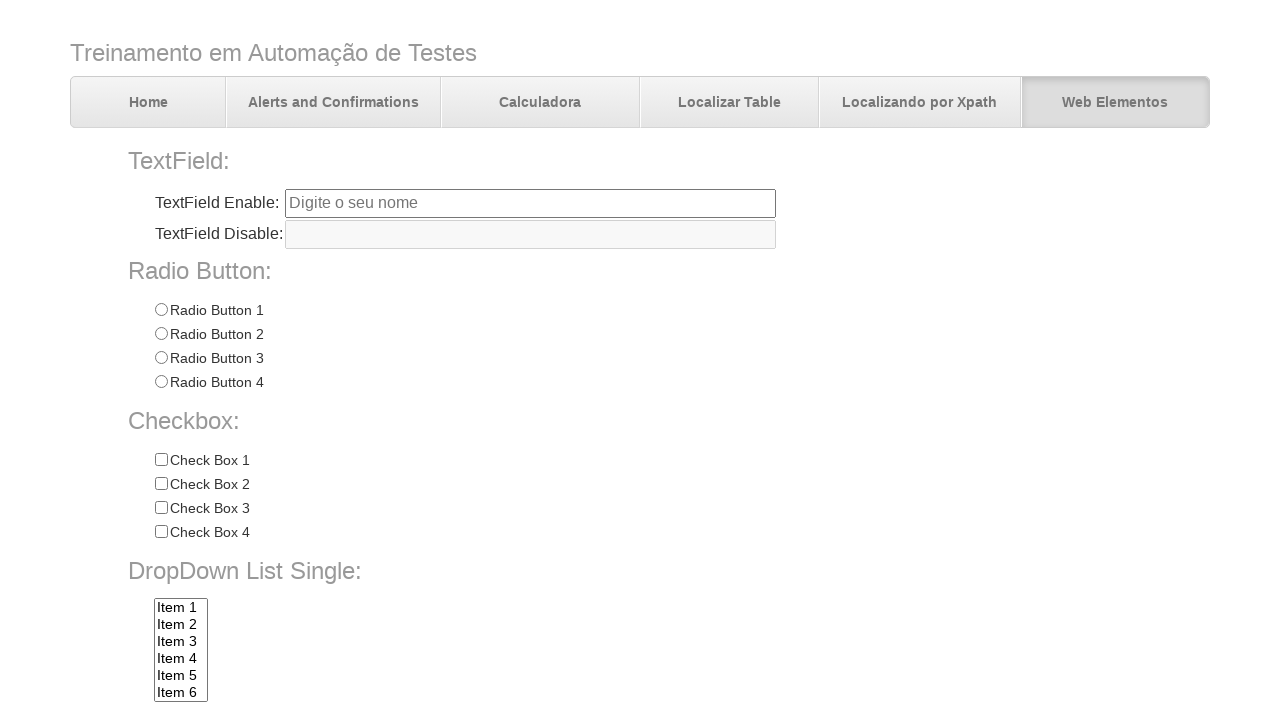

Verified that 4 checkboxes are present
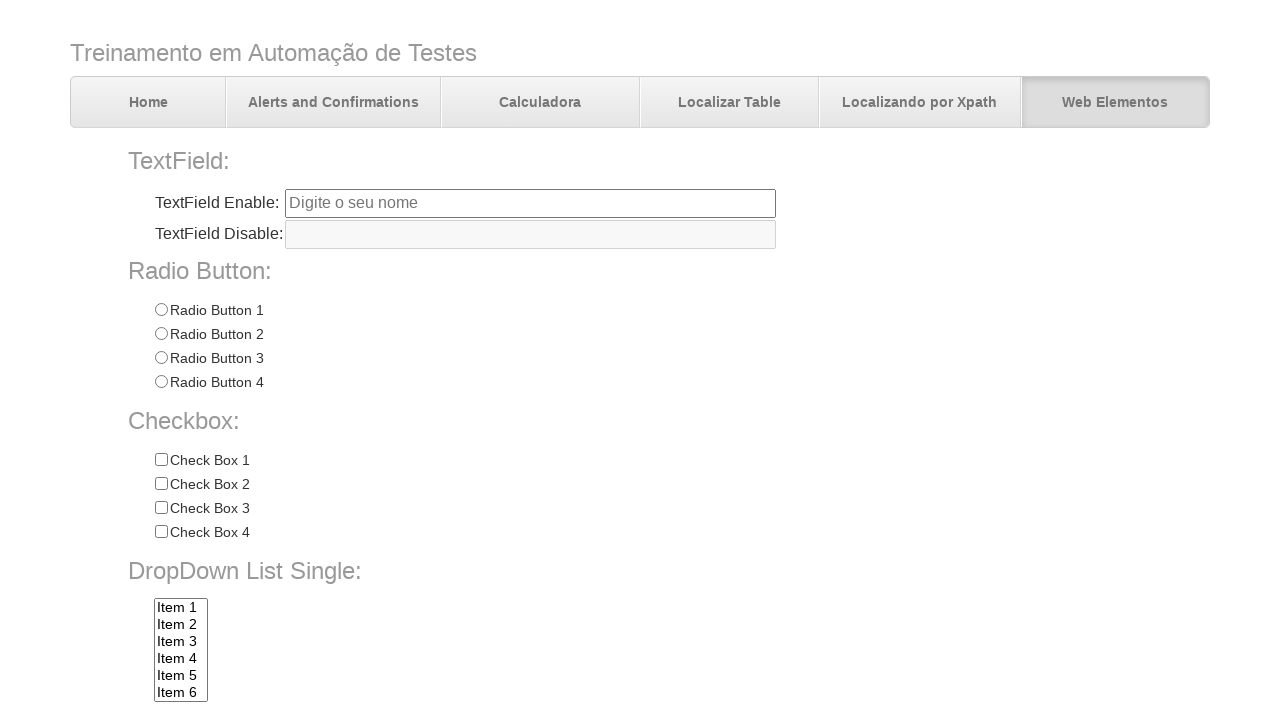

Clicked the 3rd checkbox (index 2) at (161, 508) on input[name='chkbox'] >> nth=2
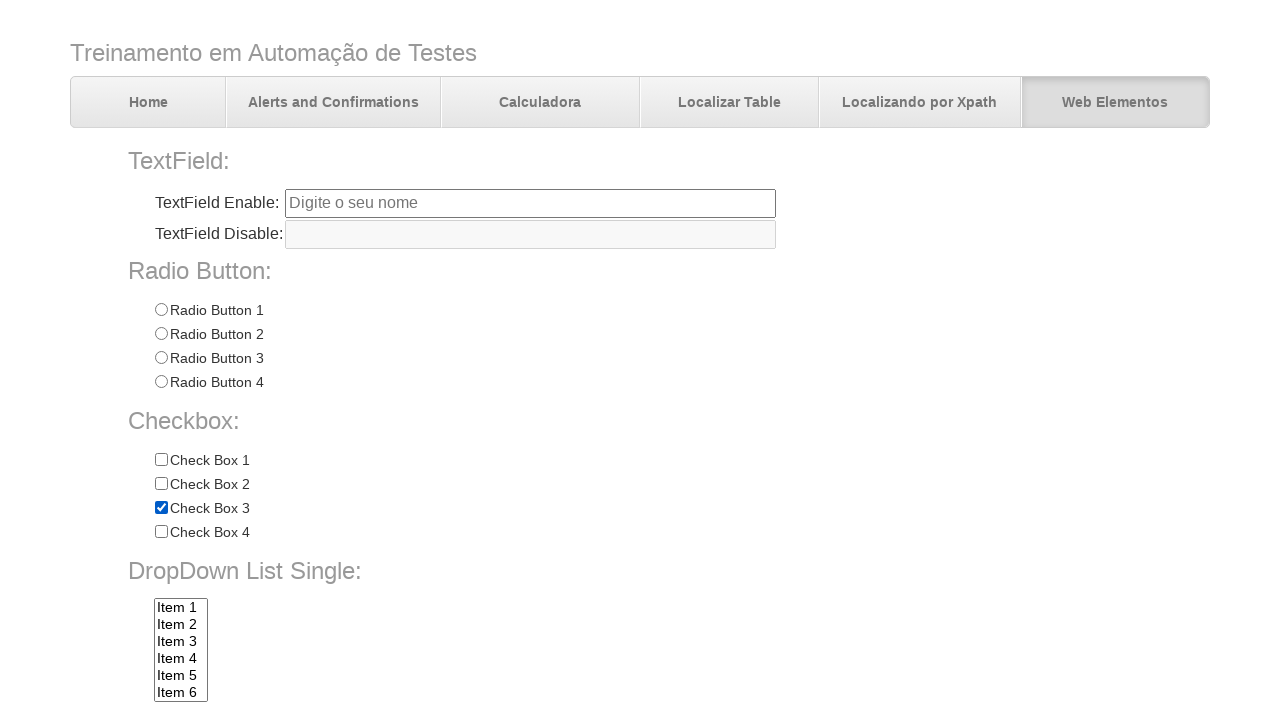

Clicked the 4th checkbox (index 3) at (161, 532) on input[name='chkbox'] >> nth=3
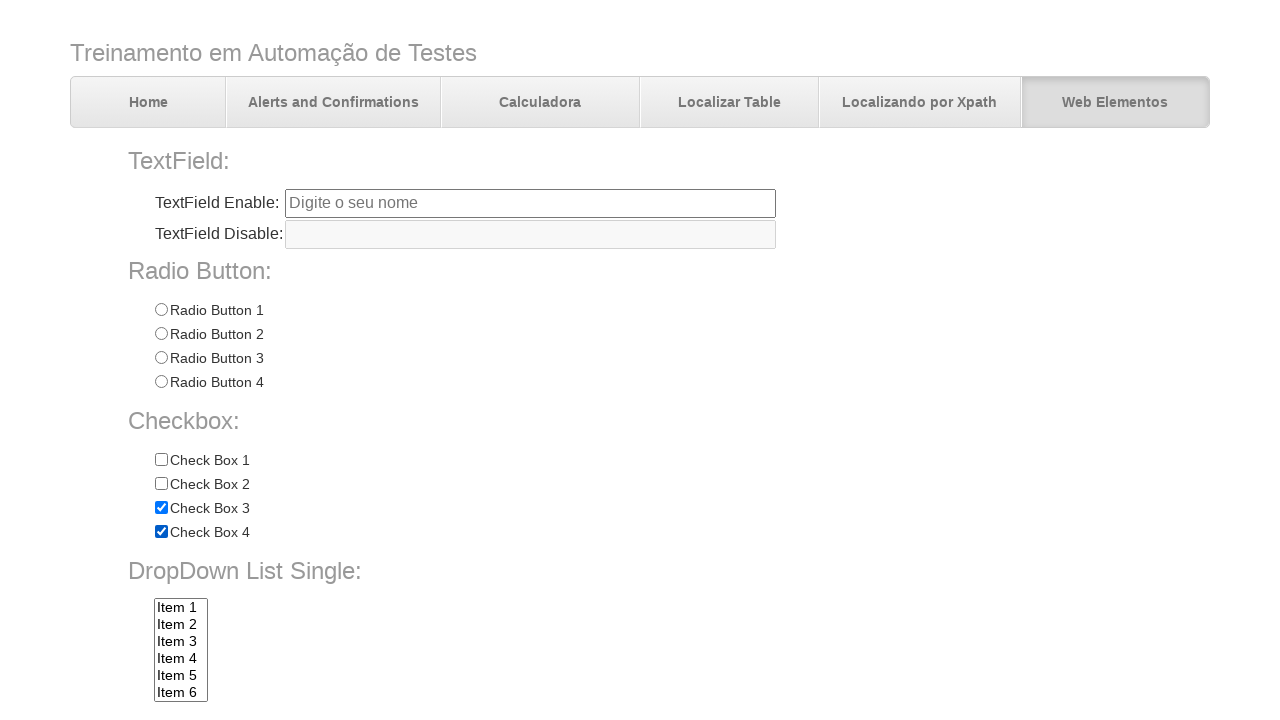

Verified that 1st checkbox is not selected
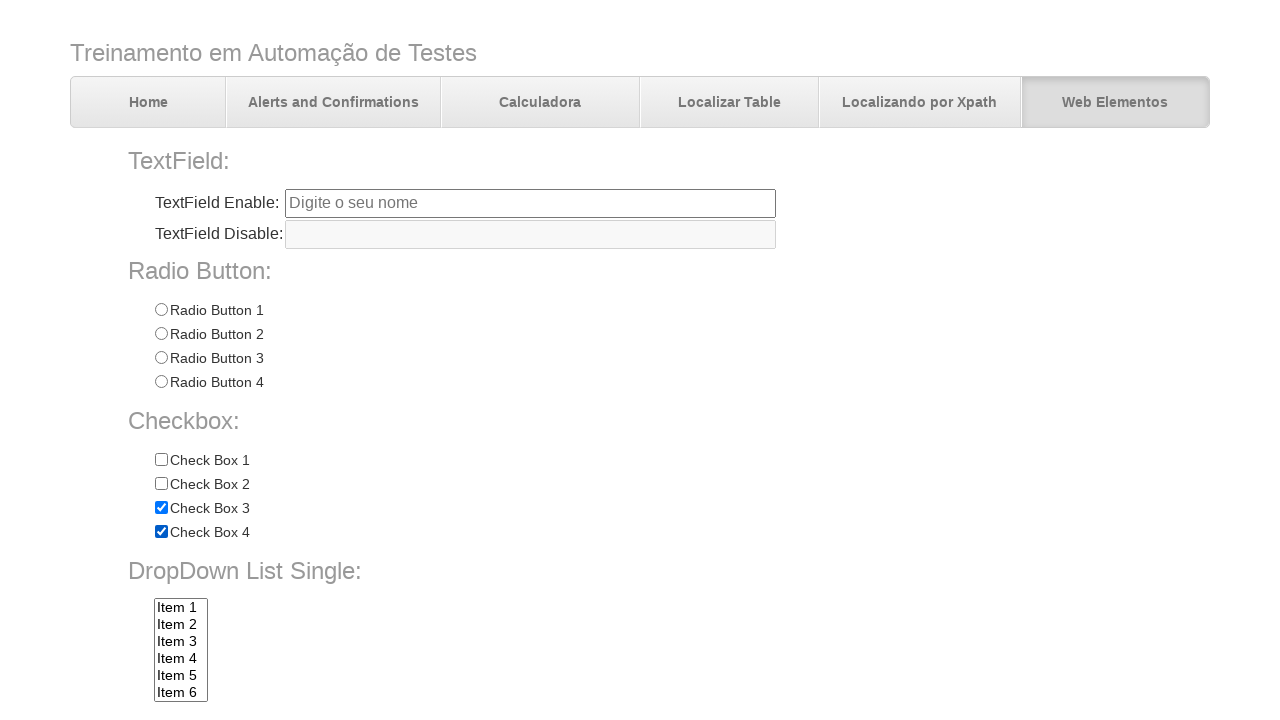

Verified that 2nd checkbox is not selected
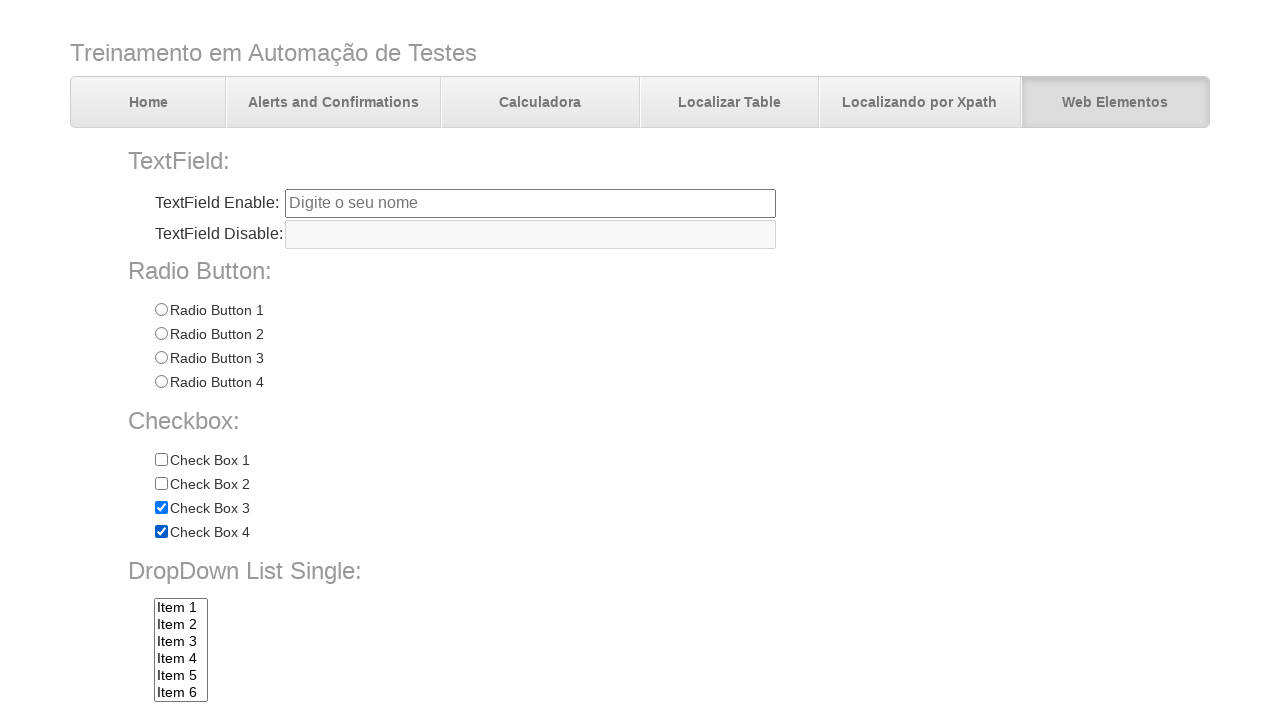

Verified that 3rd checkbox is selected
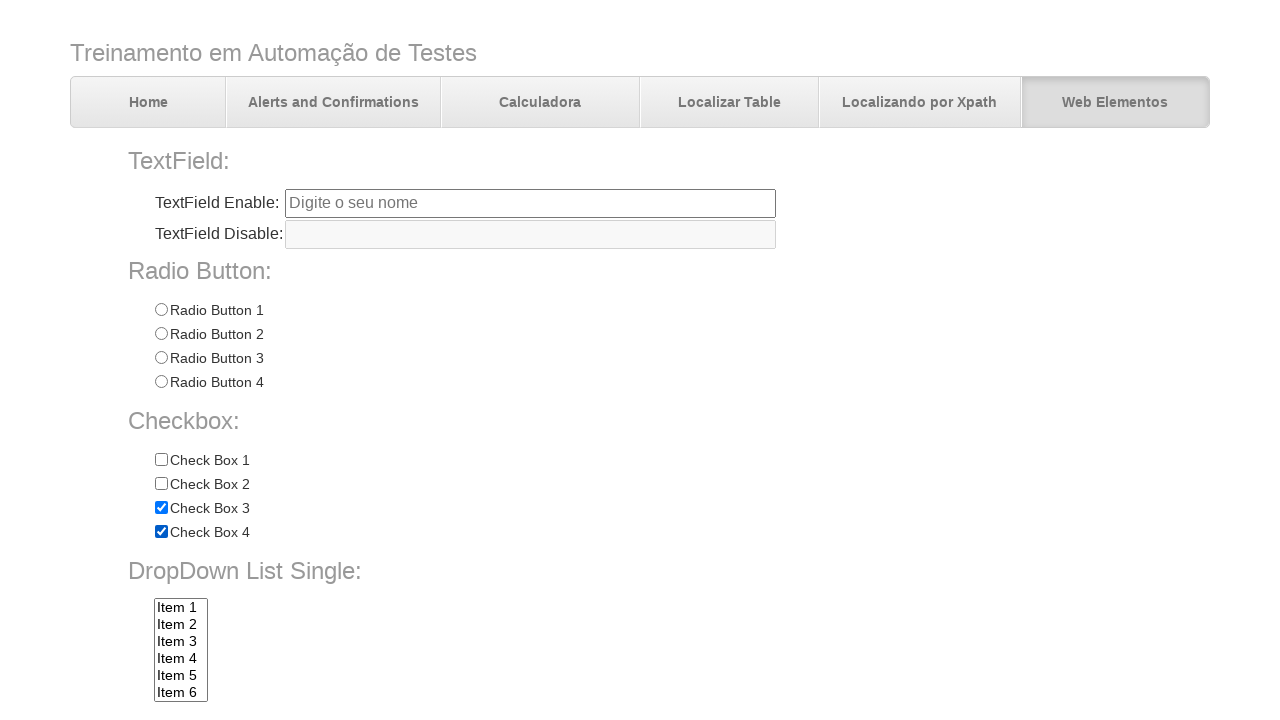

Verified that 4th checkbox is selected
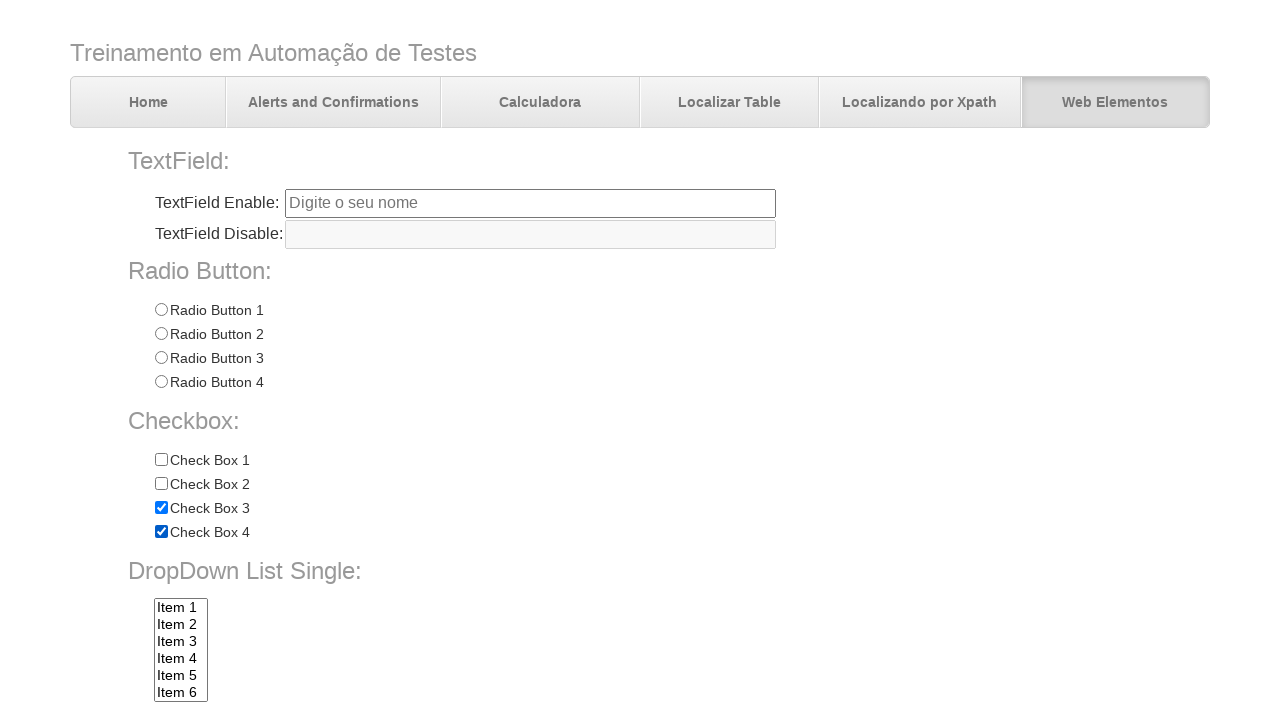

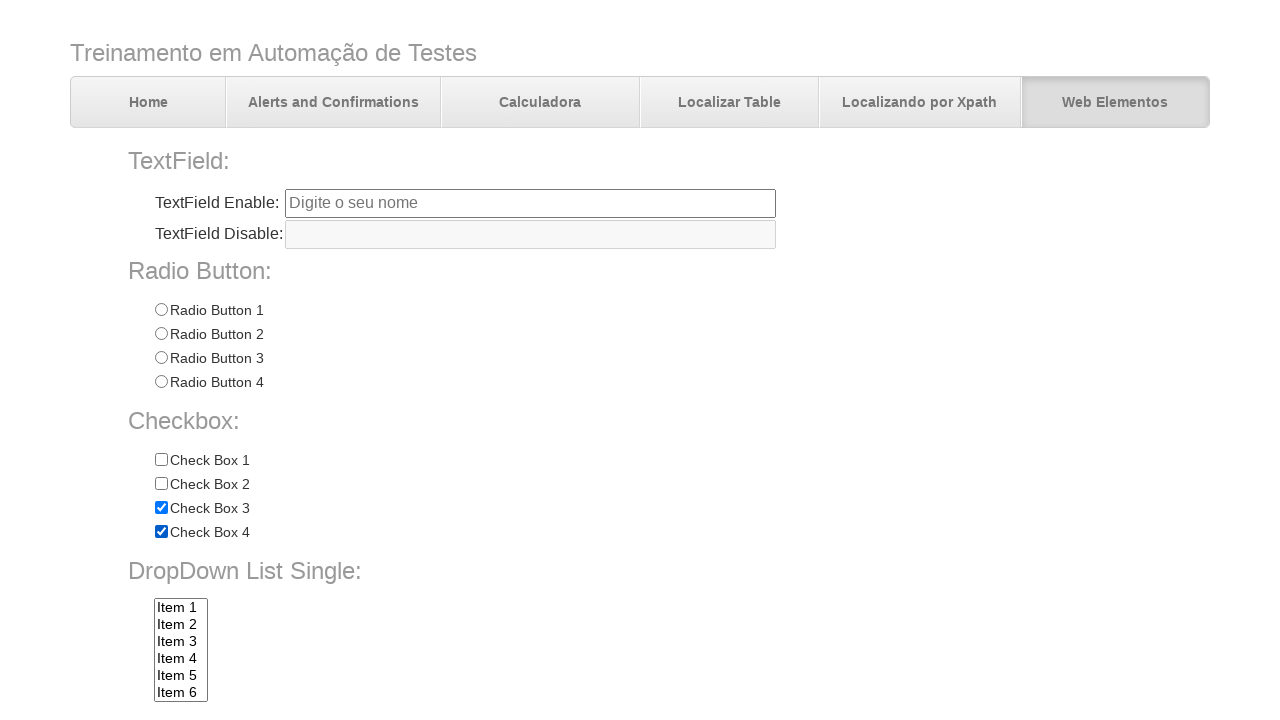